Tests the Revert Draggable tab to verify that revertable elements return to their original position after drop while non-revertable elements stay at the drop location.

Starting URL: https://demoqa.com/droppable

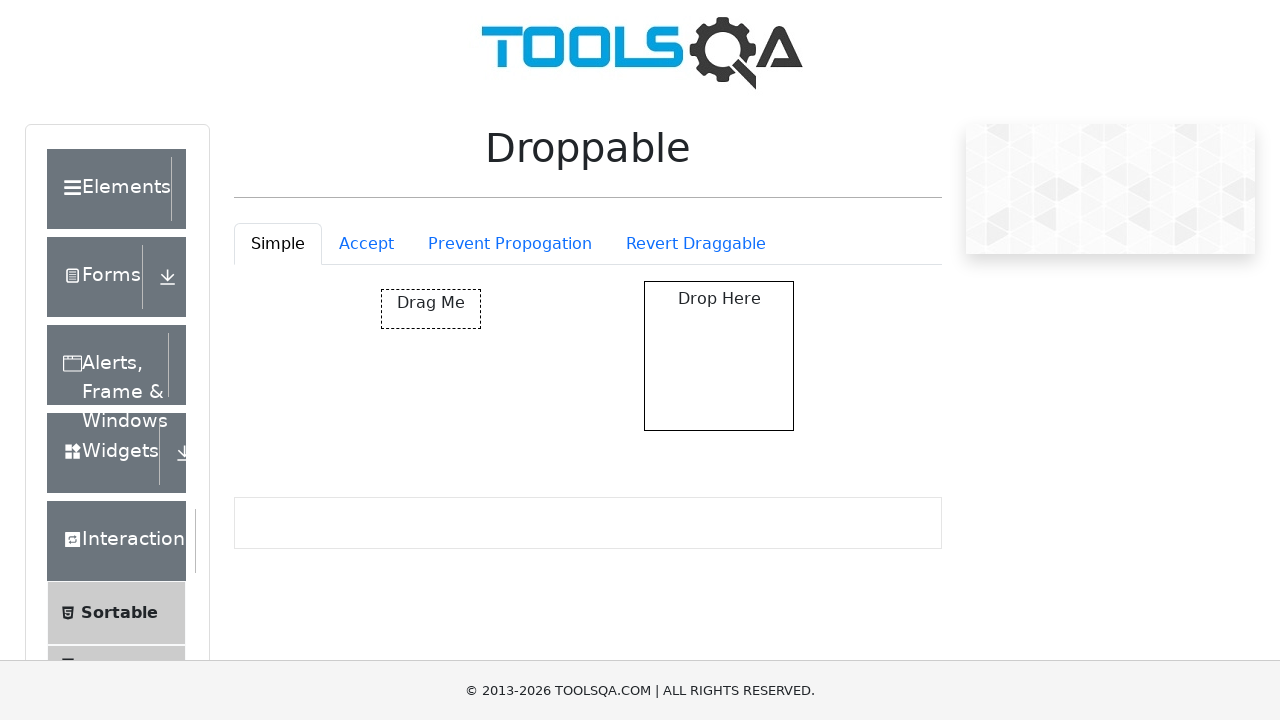

Clicked on Revert Draggable tab at (696, 244) on #droppableExample-tab-revertable
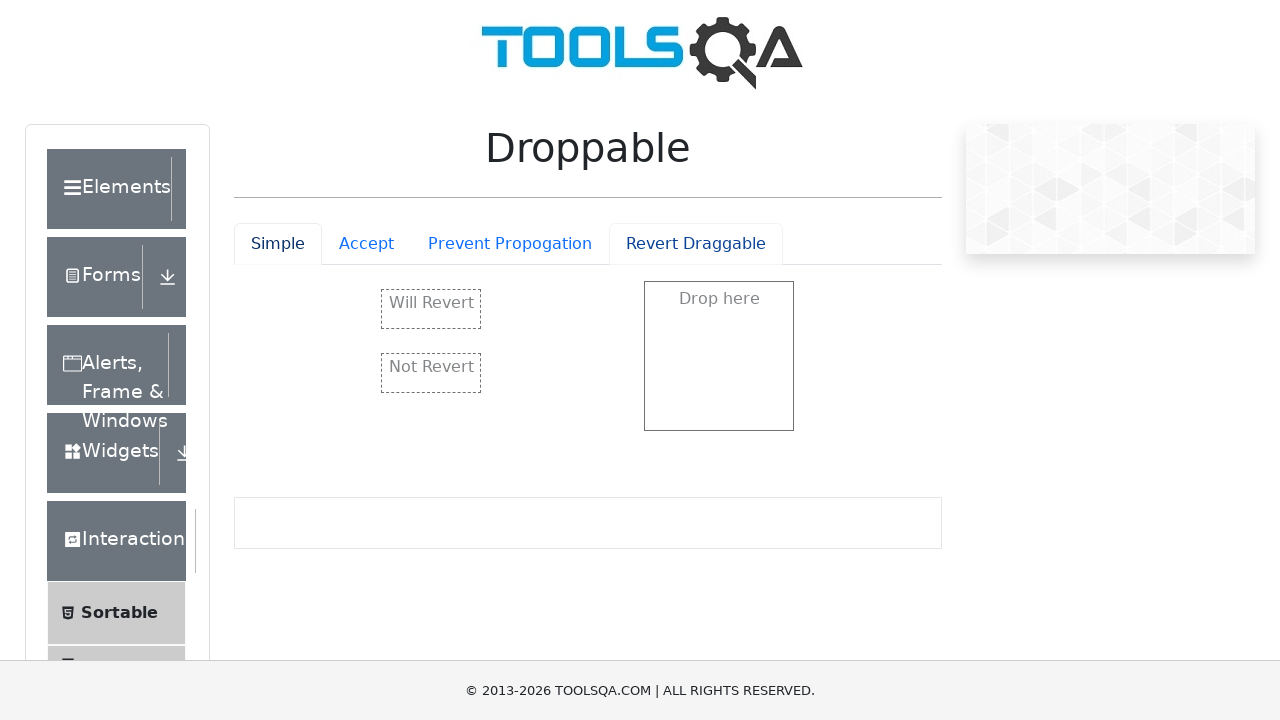

Located revertable, non-revertable, and drop target elements
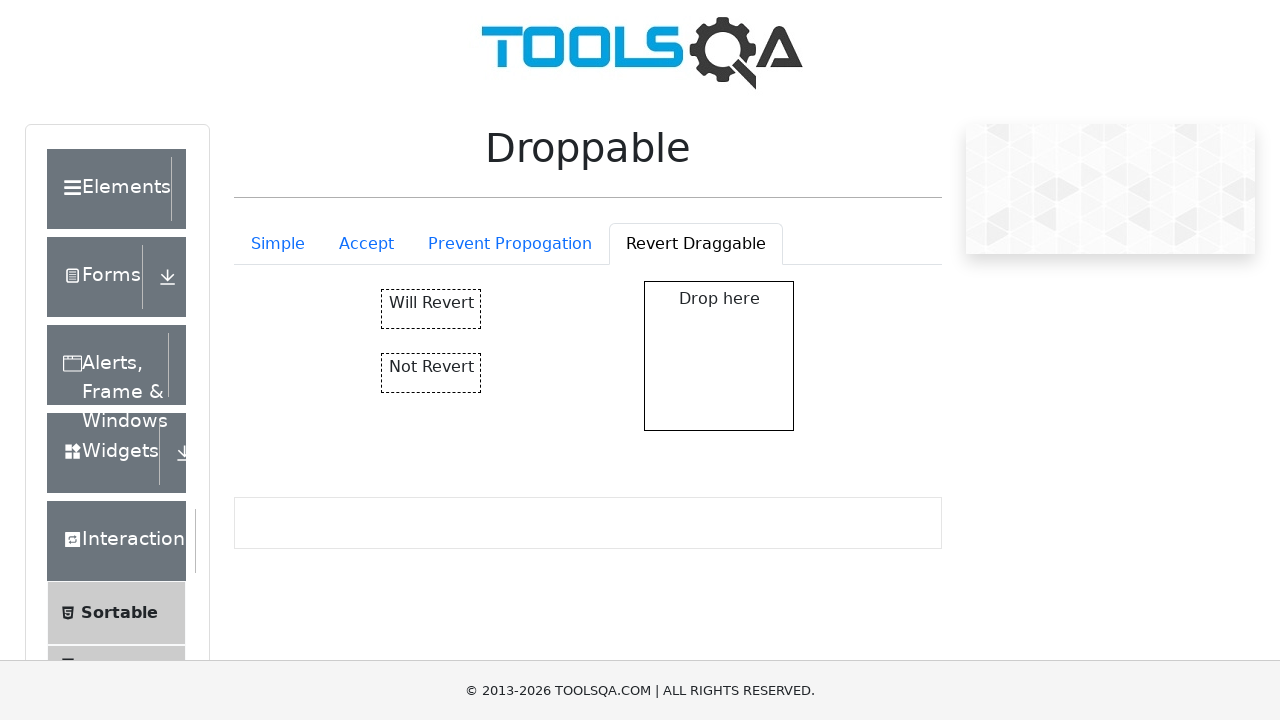

Verified revertable element is visible
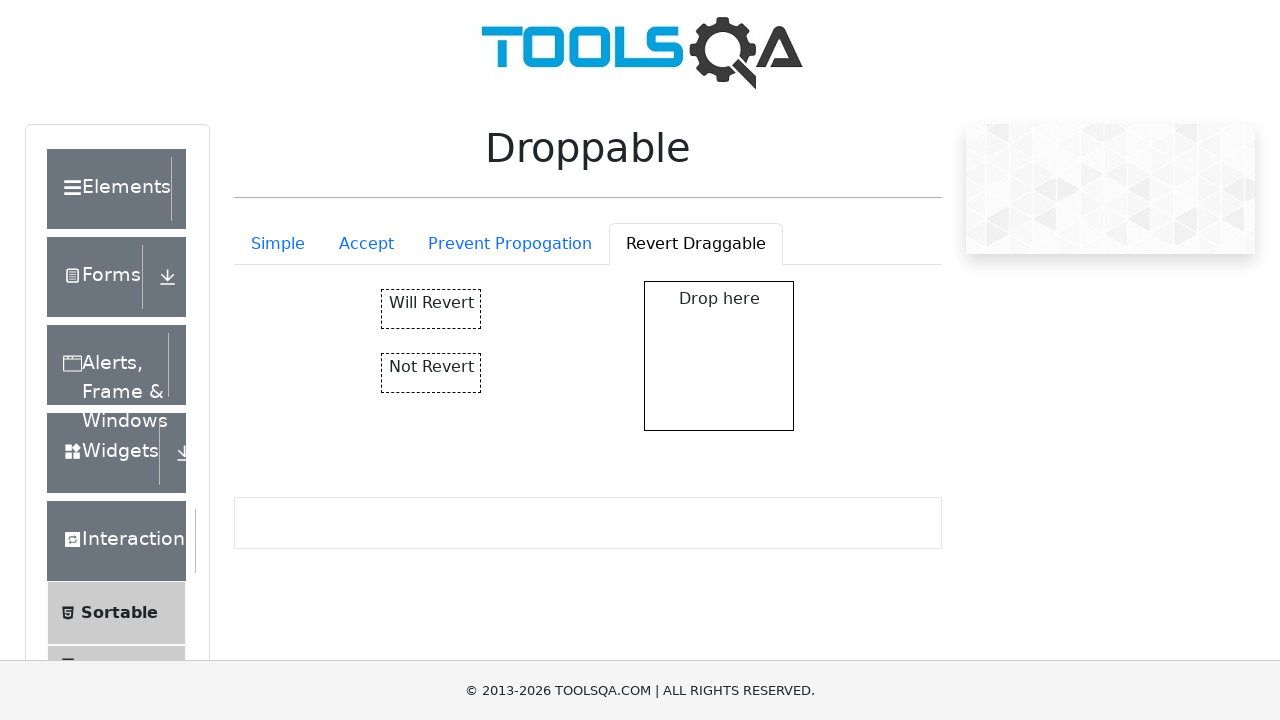

Recorded initial position of revertable element
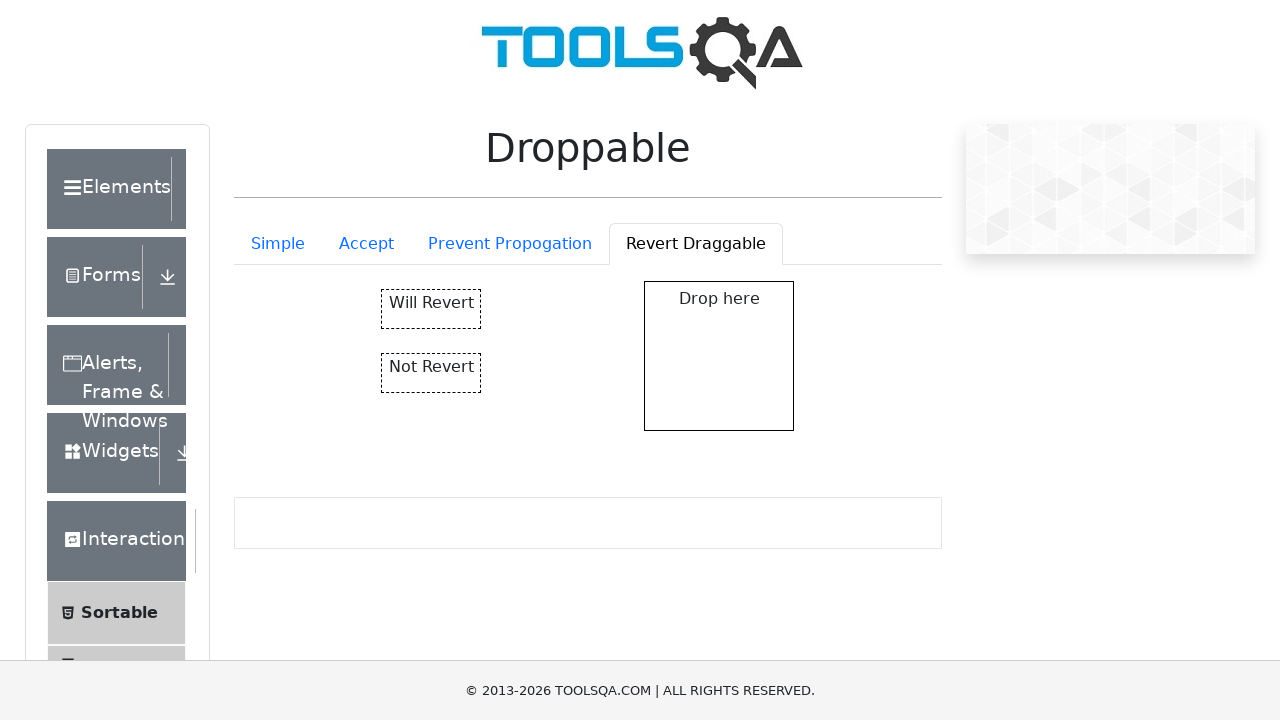

Dragged revertable element to drop target at (719, 356)
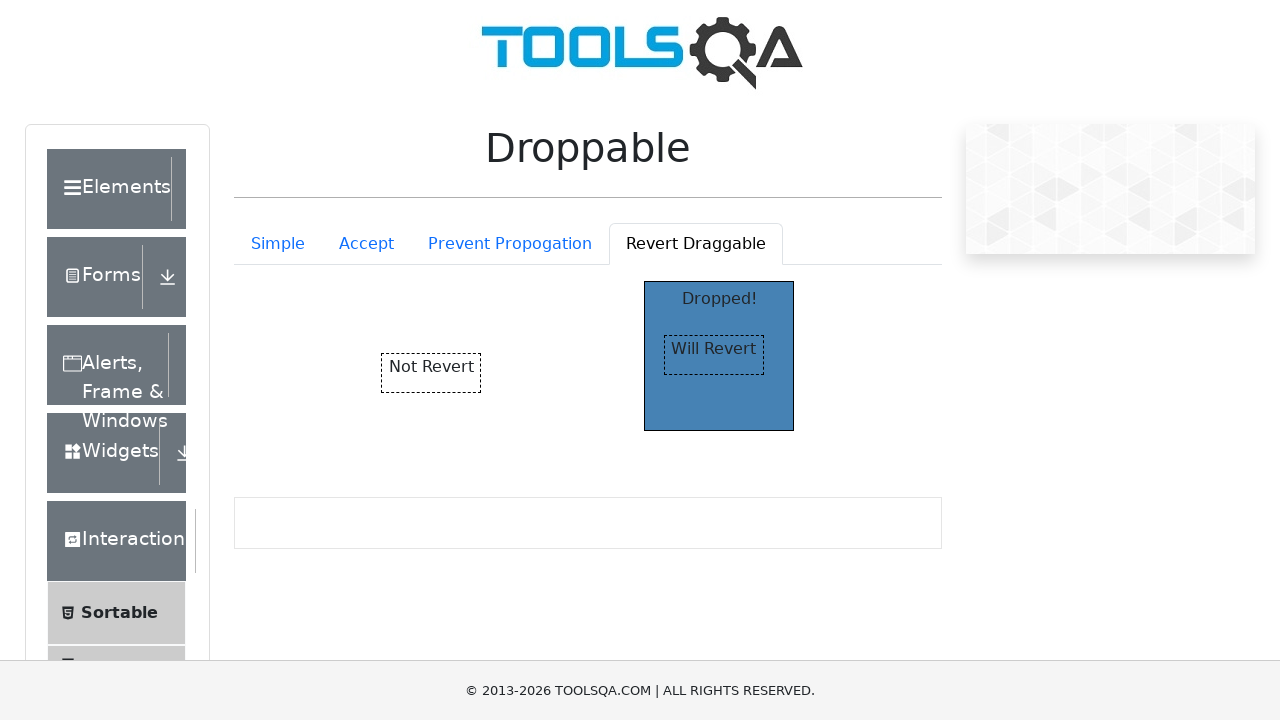

Verified drop target shows 'Dropped!' text
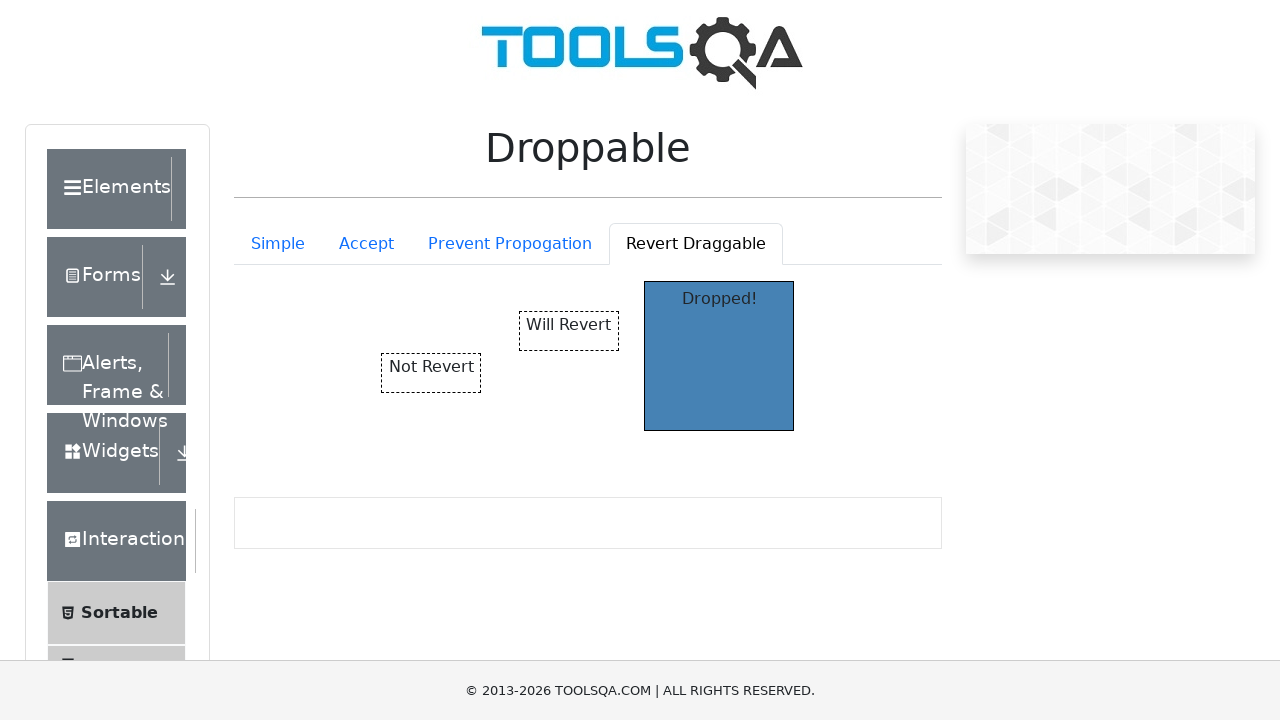

Waited 3 seconds for revert animation to complete
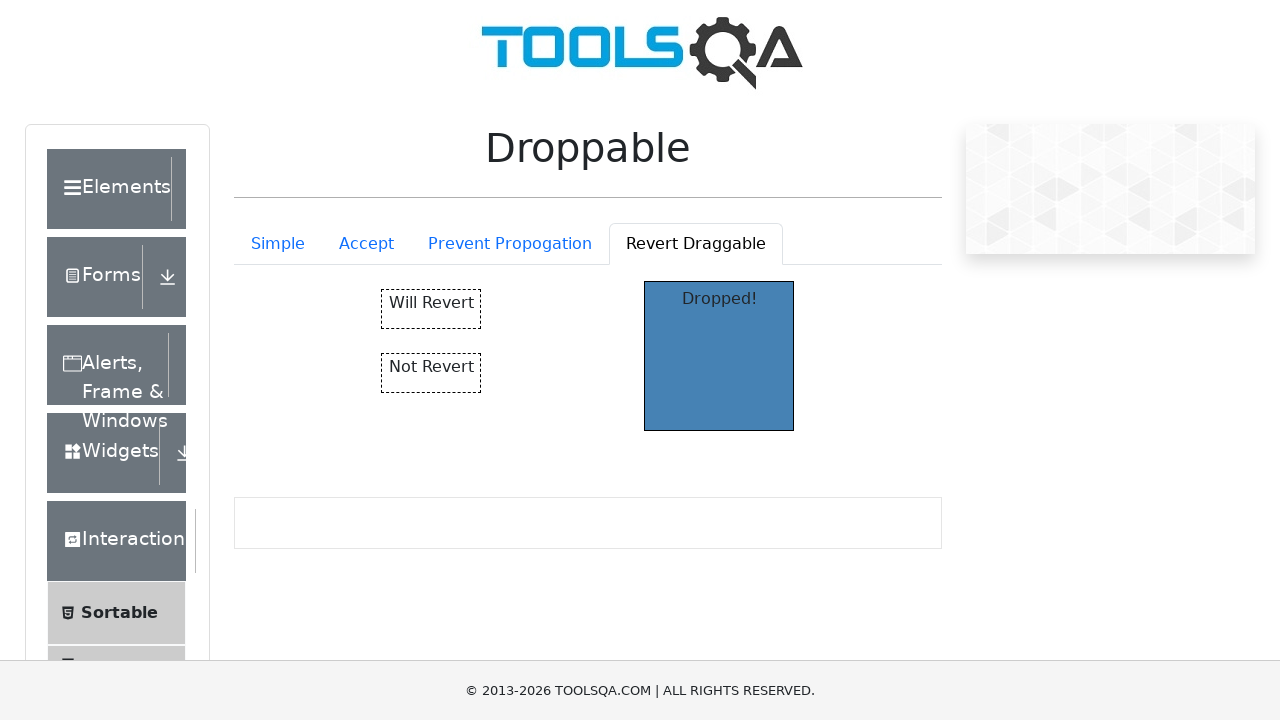

Recorded final position of revertable element after animation
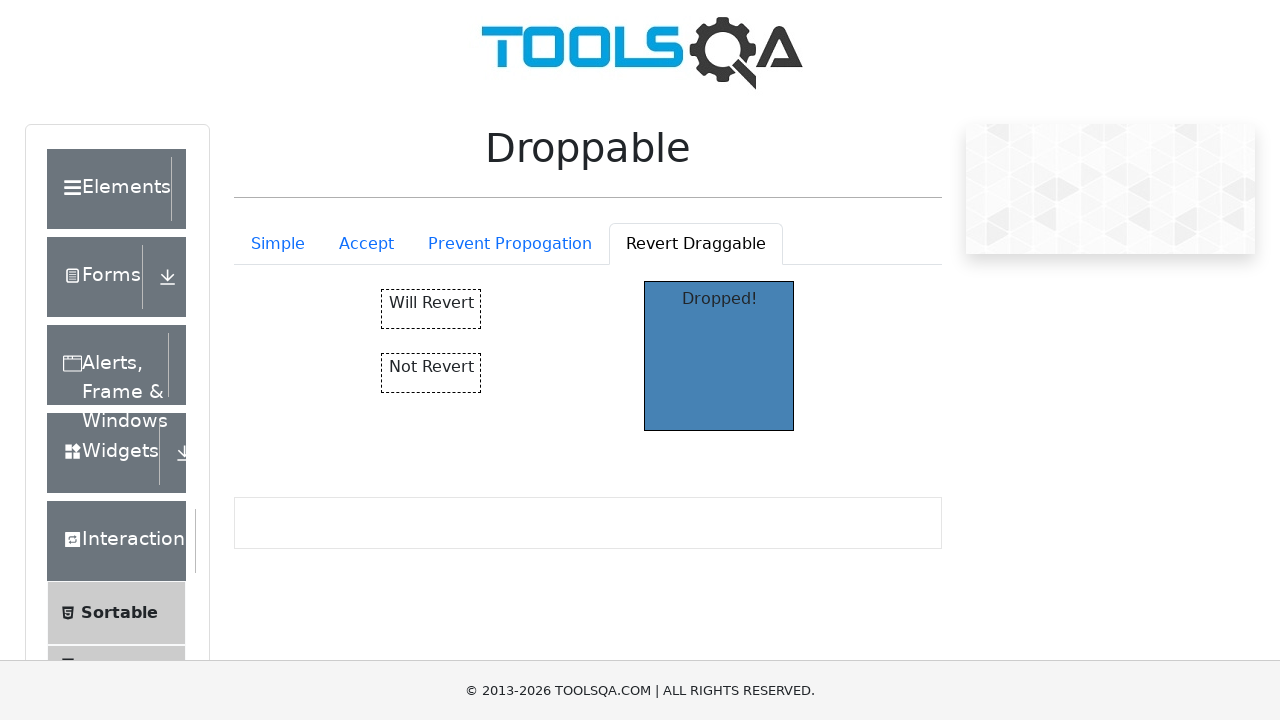

Verified revertable element X position returned to initial position (within 10px tolerance)
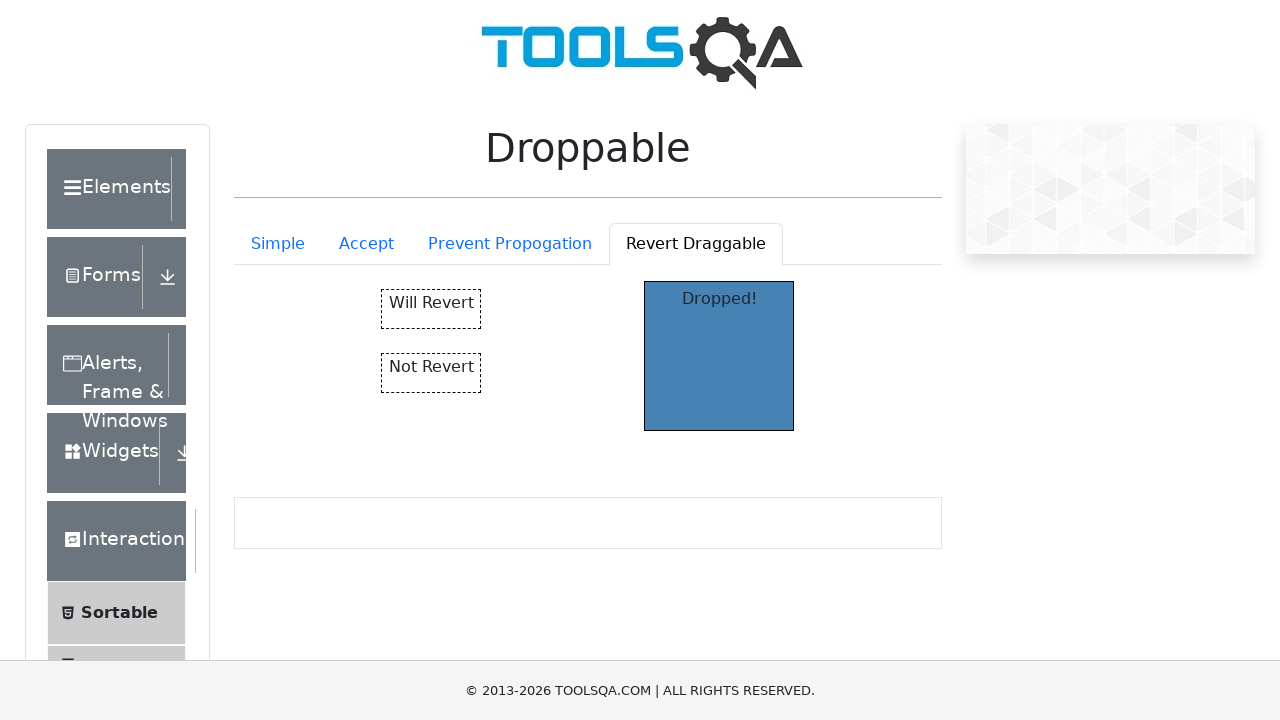

Verified revertable element Y position returned to initial position (within 10px tolerance)
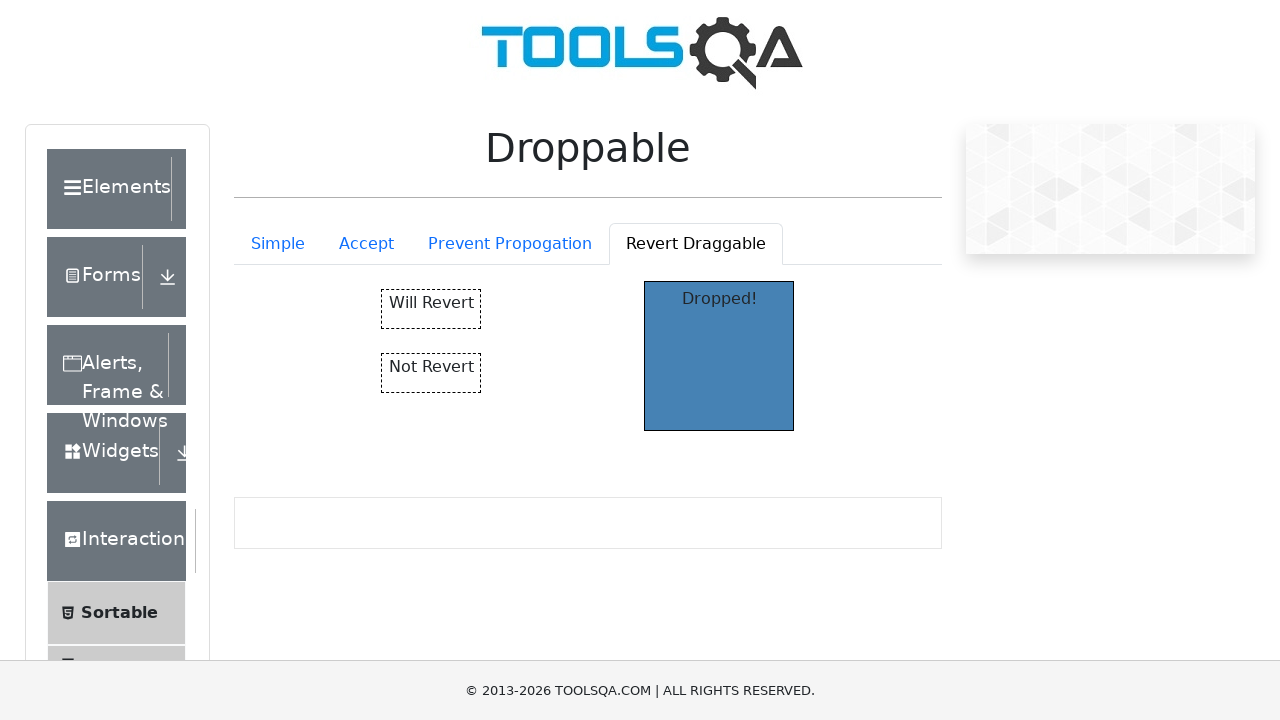

Verified non-revertable element is visible
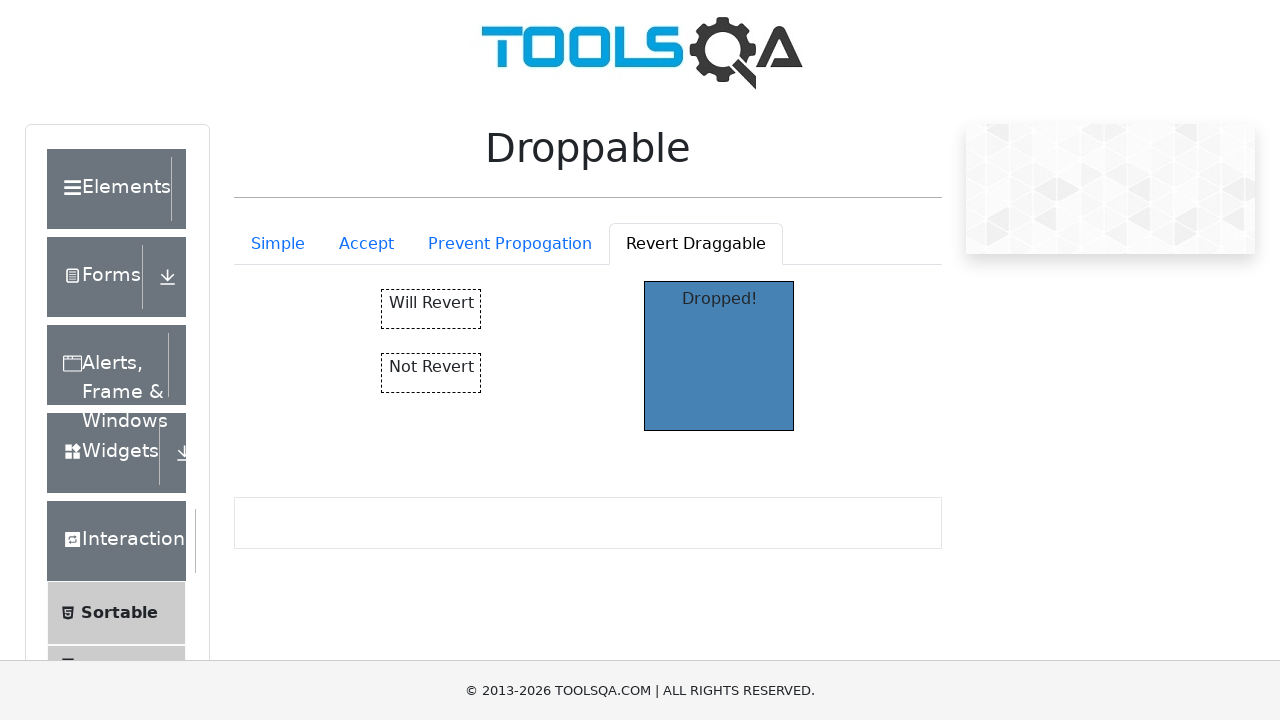

Recorded initial position of non-revertable element
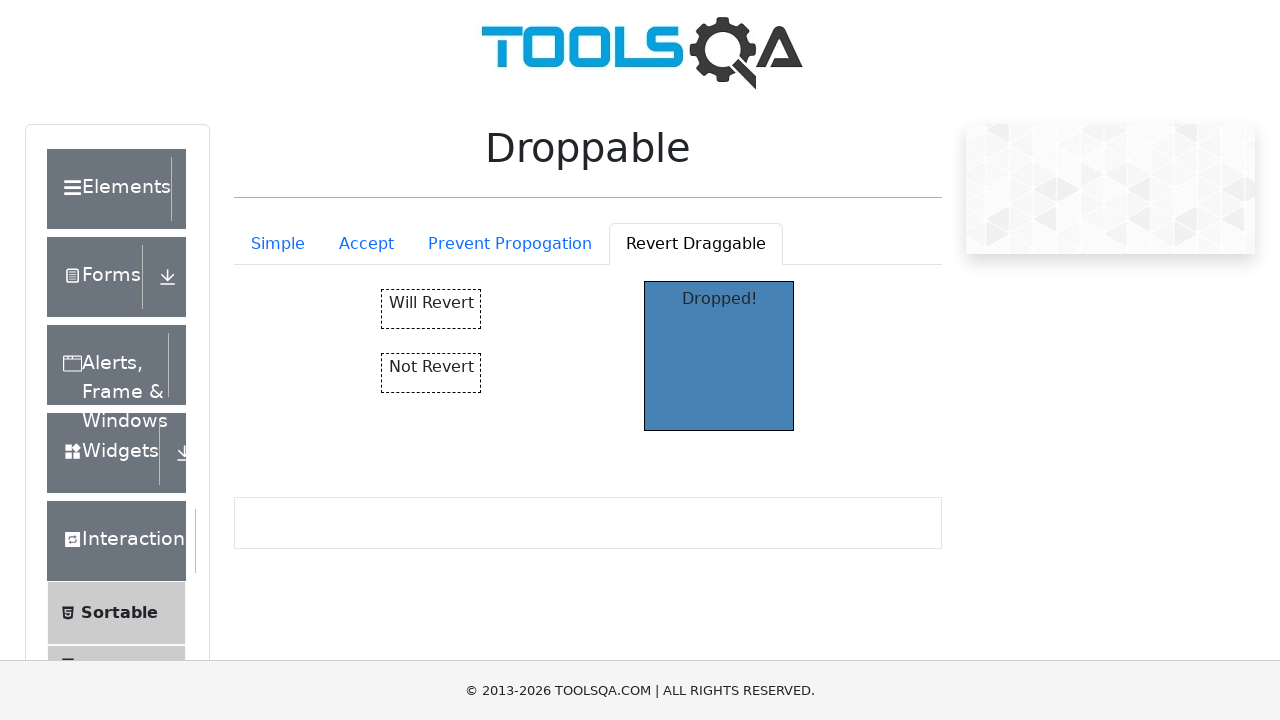

Dragged non-revertable element to drop target at (719, 356)
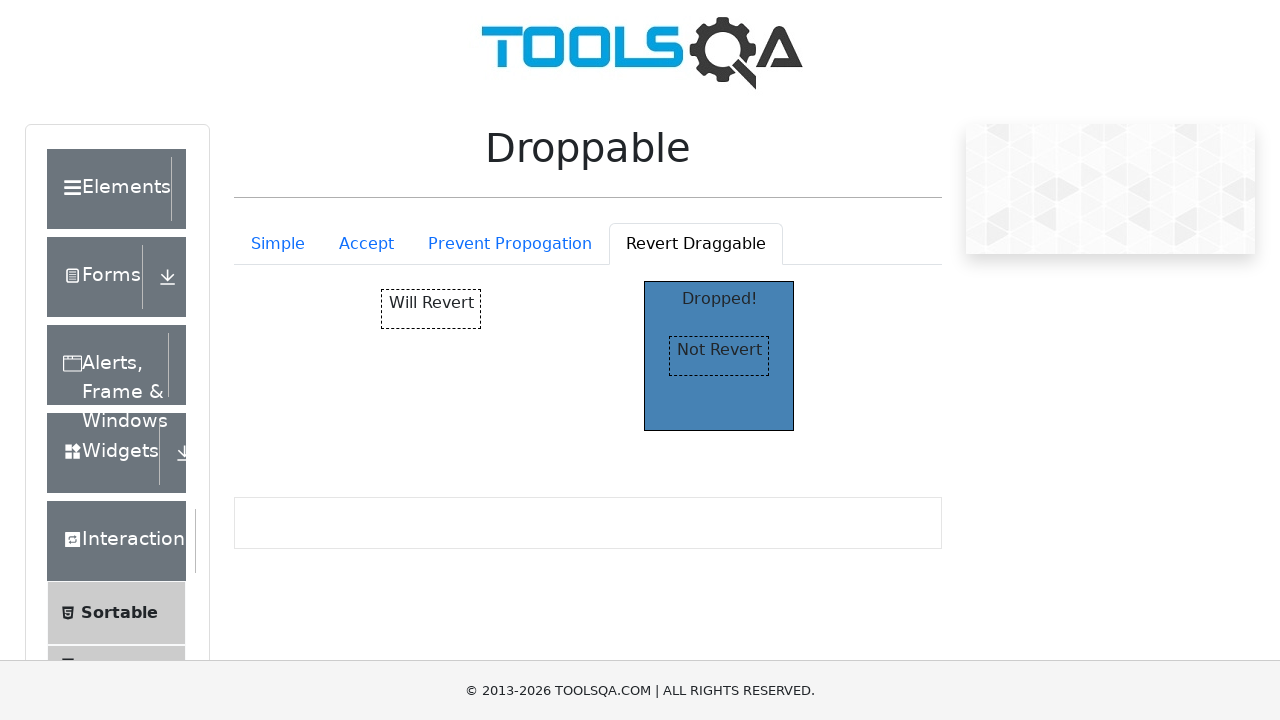

Verified drop target shows 'Dropped!' text after non-revertable drag
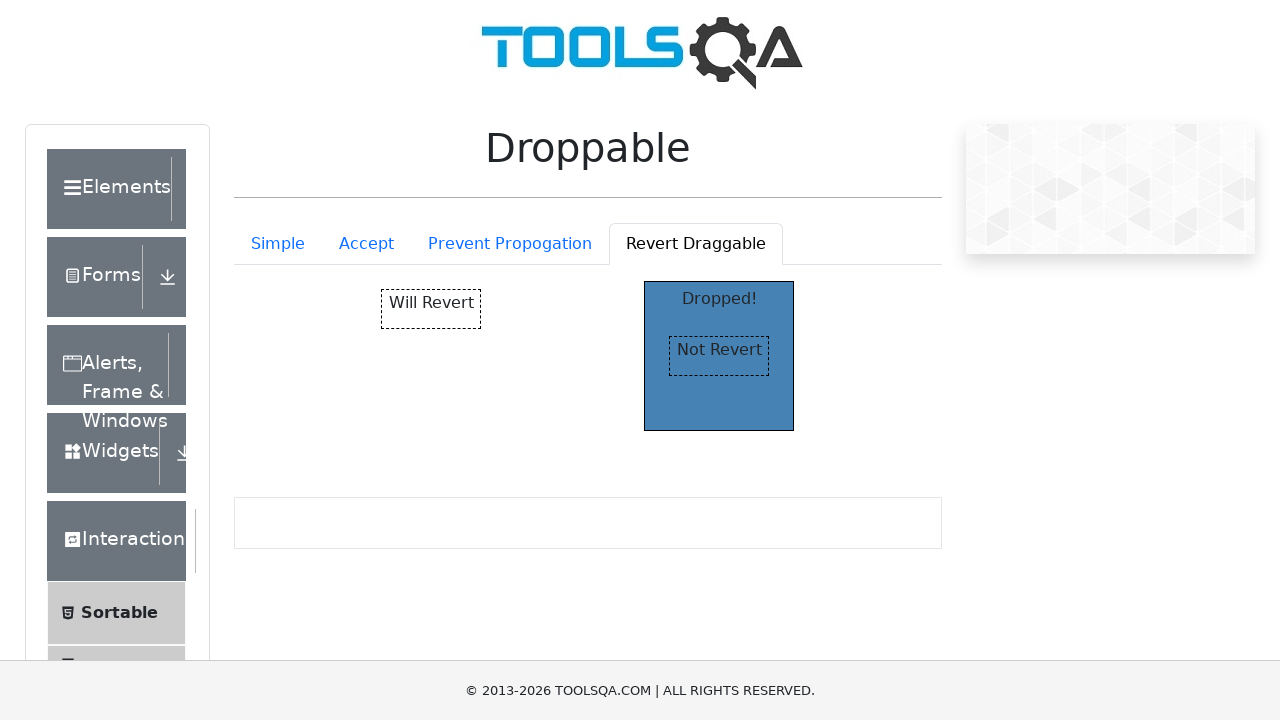

Waited 1 second to check final position of non-revertable element
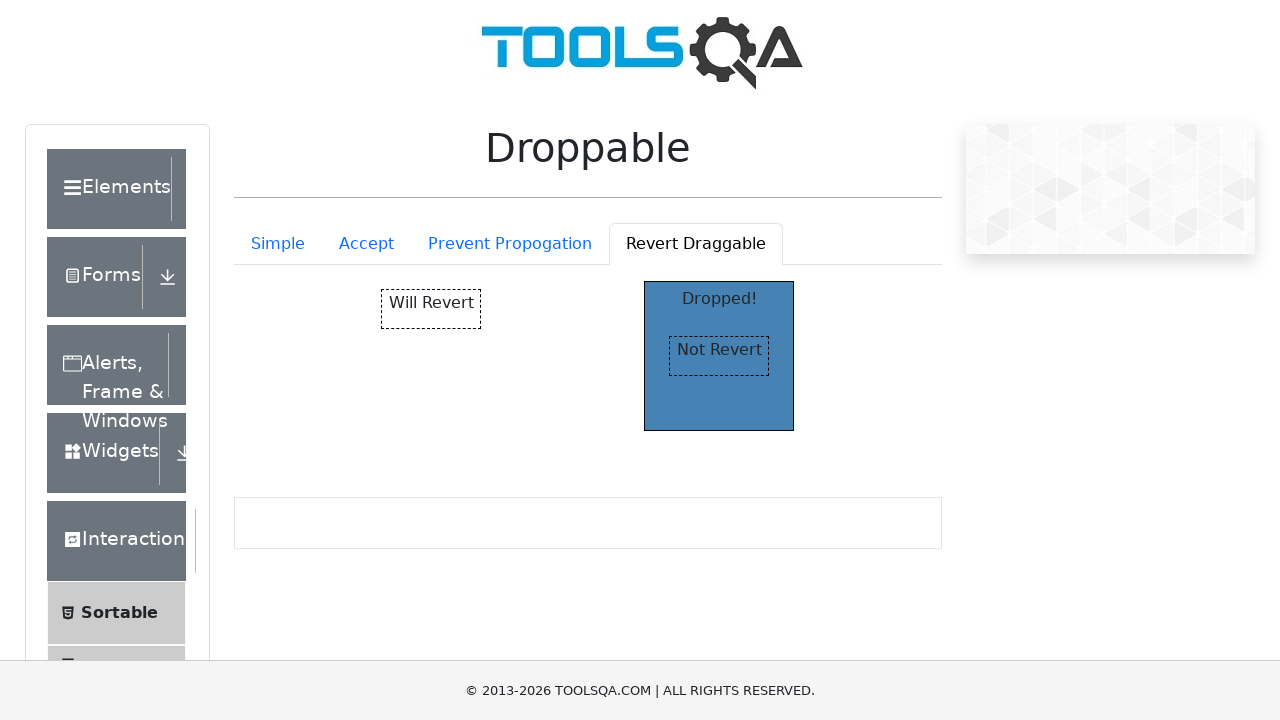

Recorded final position of non-revertable element
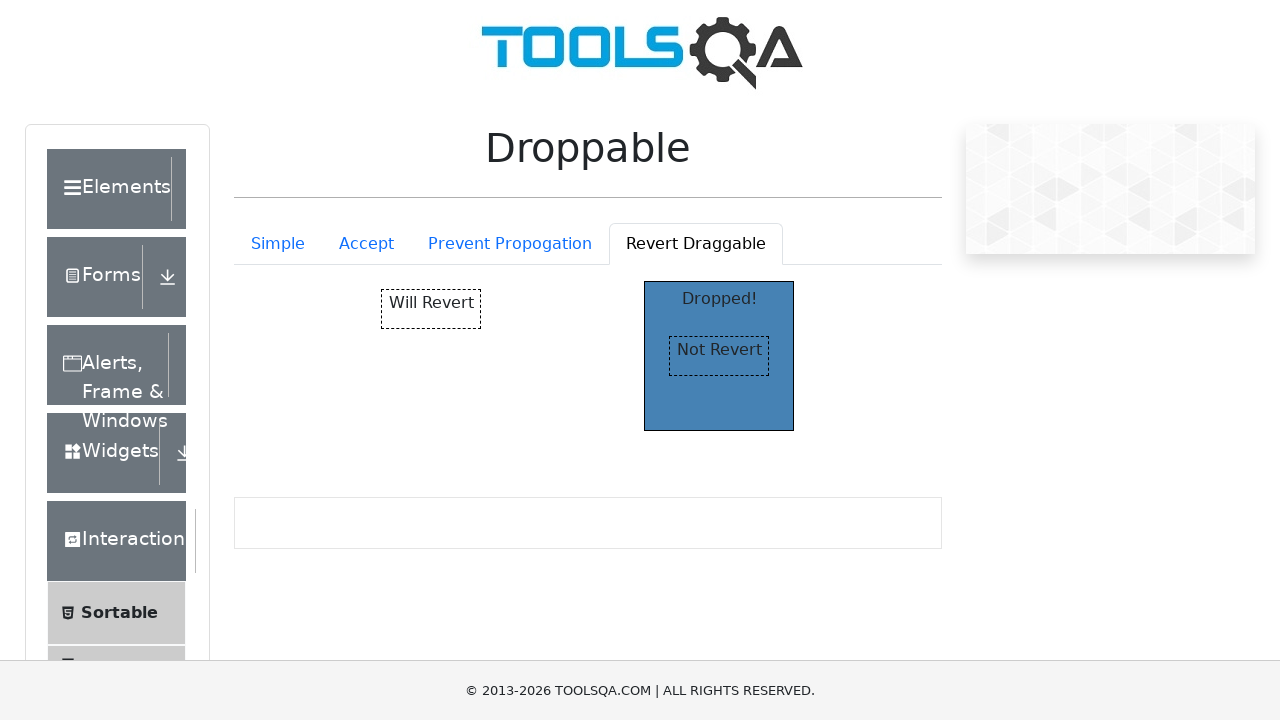

Verified non-revertable element remained at drop location and did not return to initial position
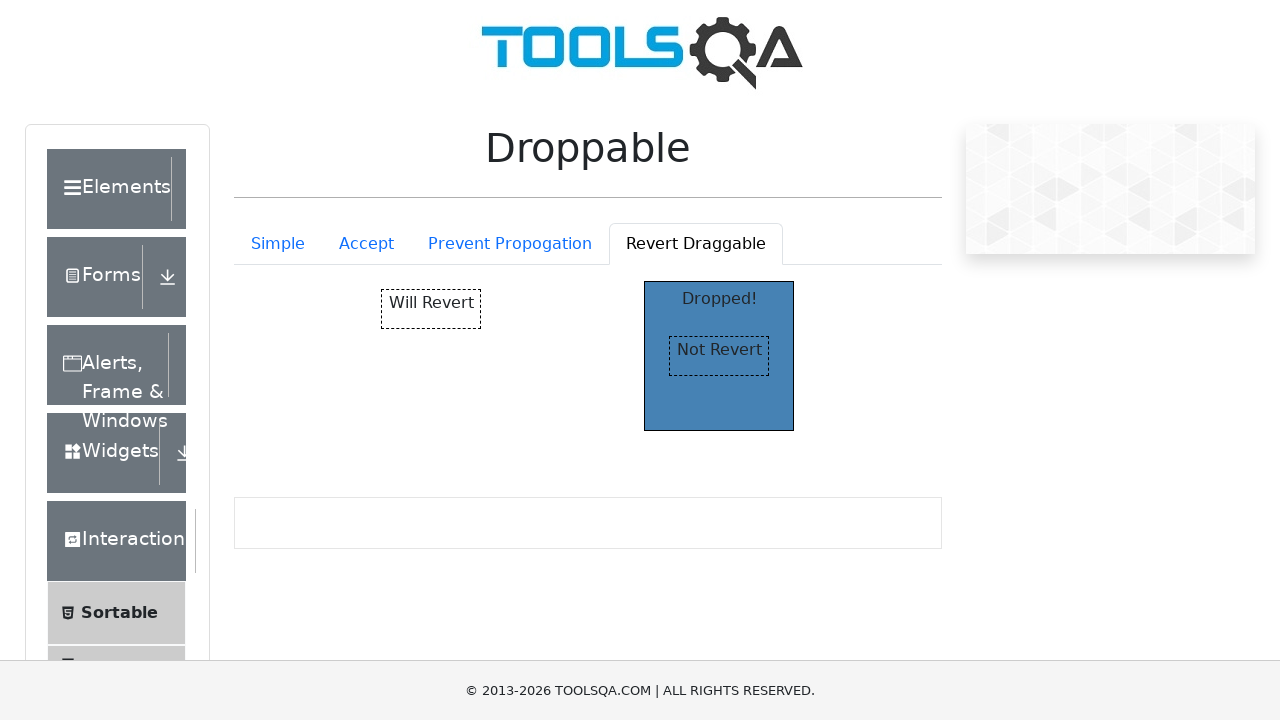

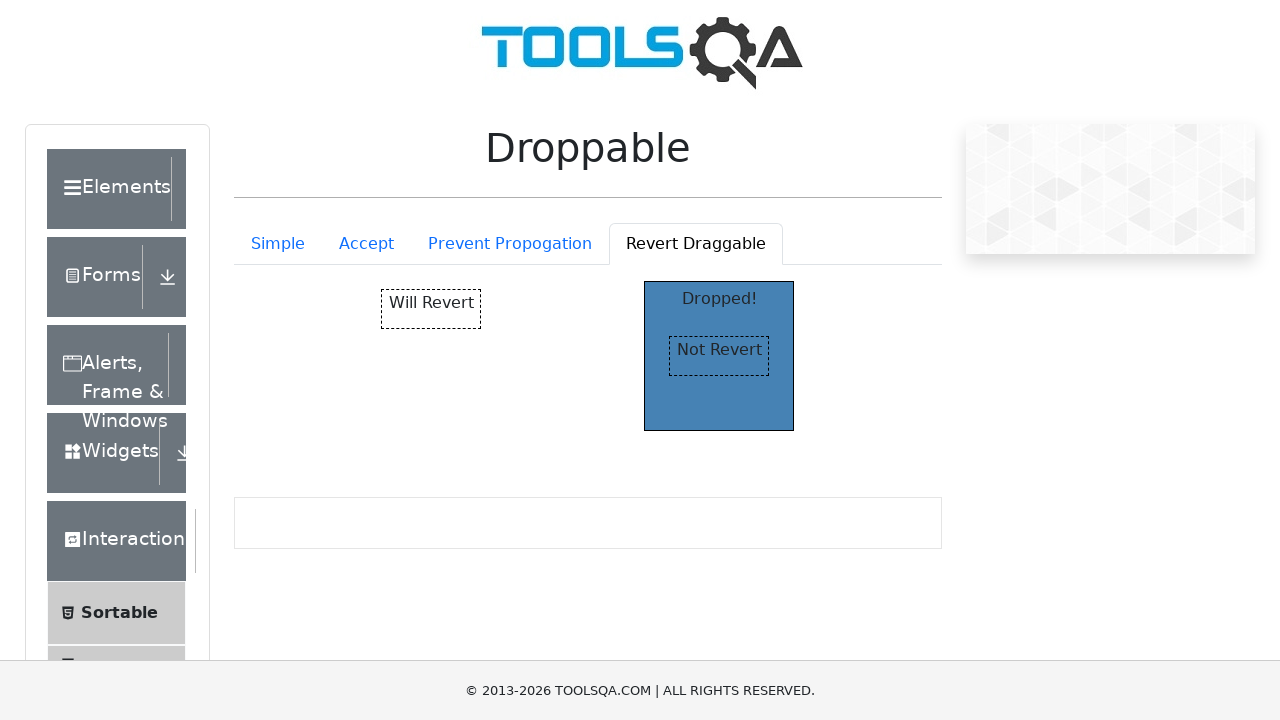